Tests an e-commerce shopping cart flow by searching for products containing "ber", adding all matching items to cart, proceeding to checkout, applying a promo code, and verifying the discount is applied and totals are correct.

Starting URL: https://rahulshettyacademy.com/seleniumPractise/

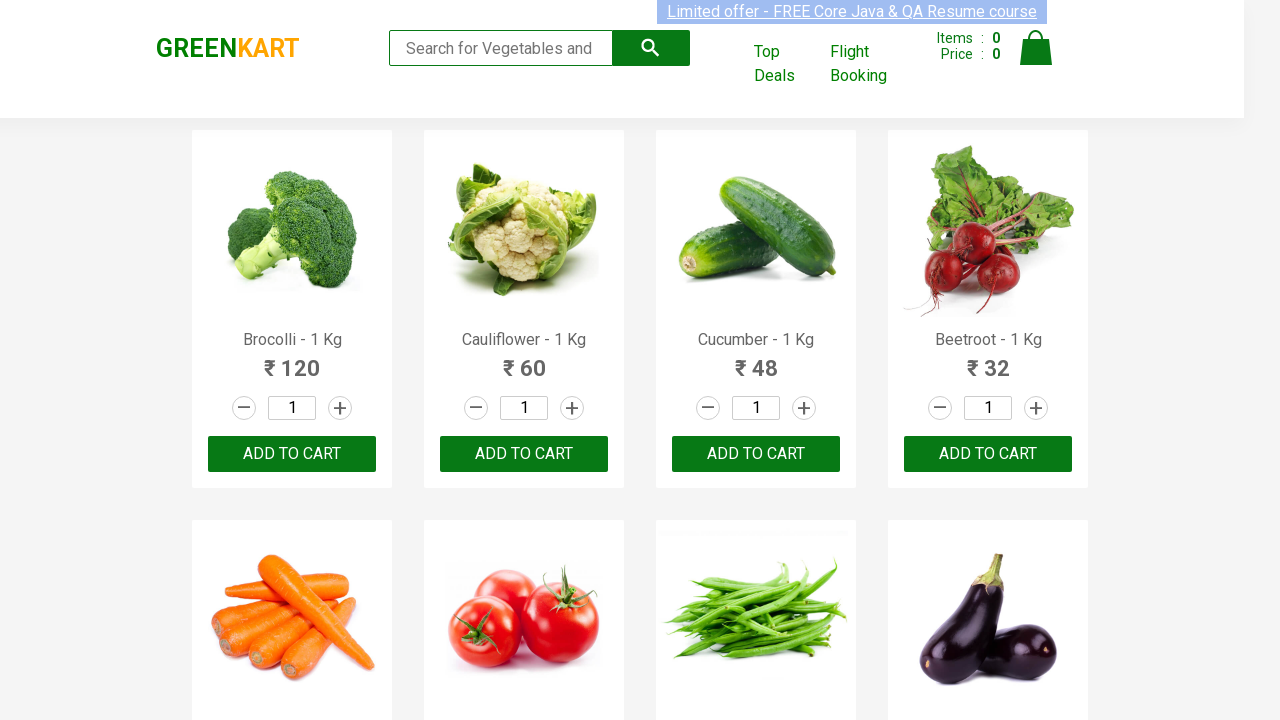

Filled search field with 'ber' to find products on input.search-keyword
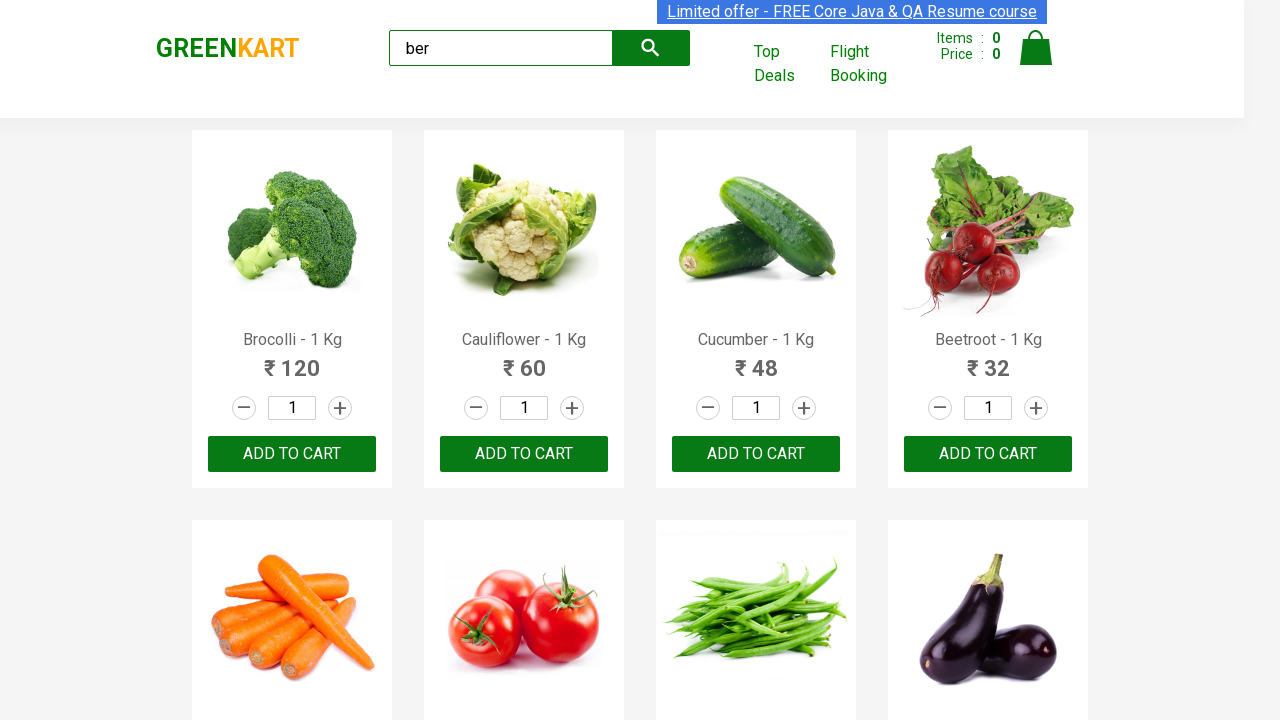

Waited 2 seconds for search results to load
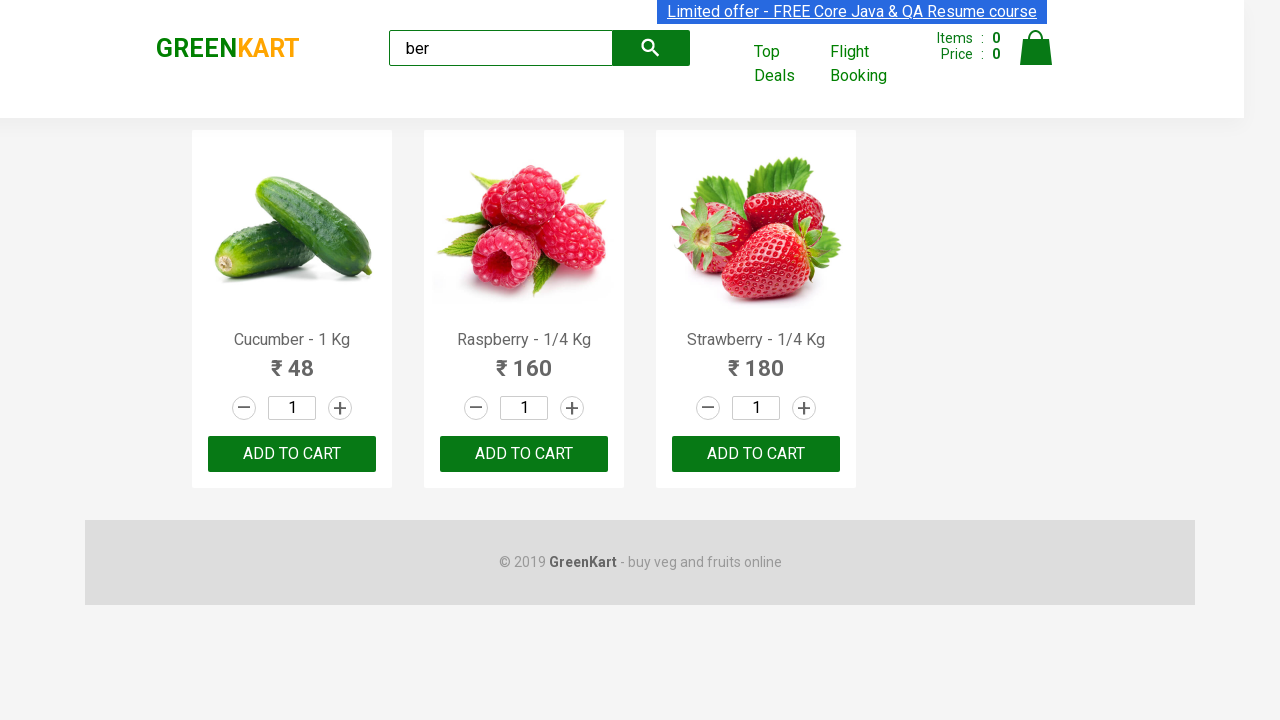

Verified that 3 products containing 'ber' are displayed
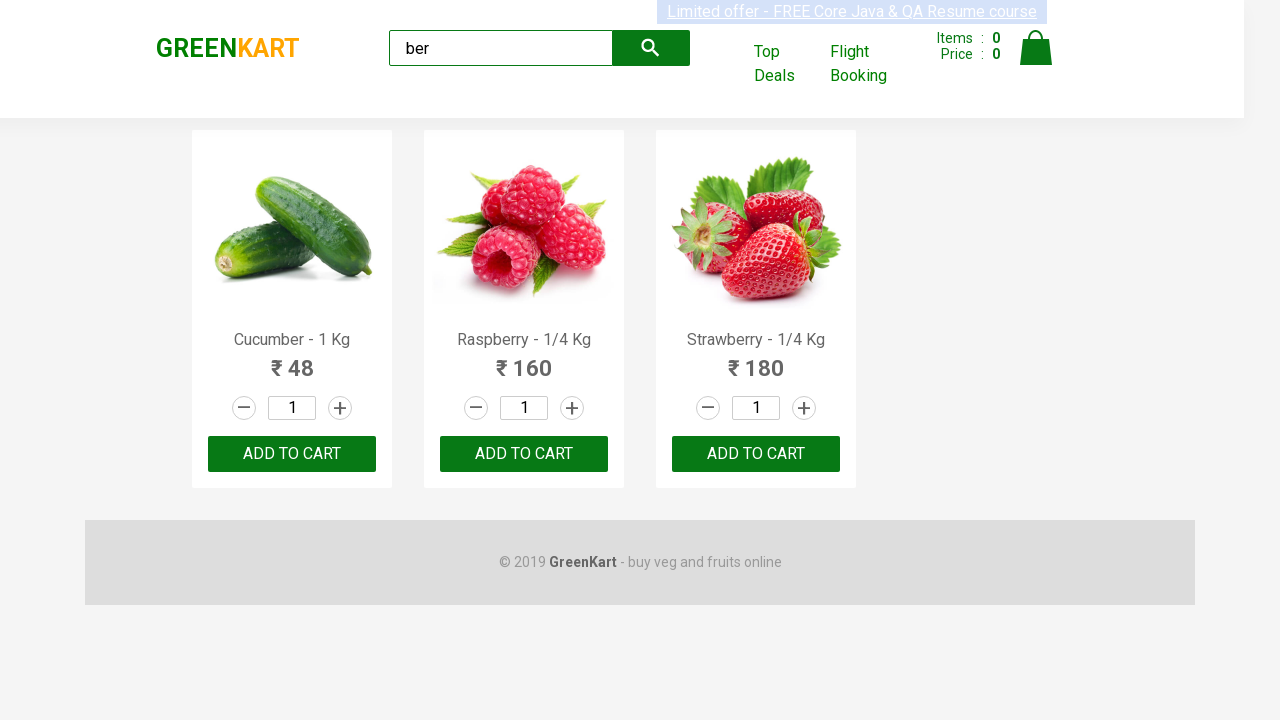

Clicked 'Add to Cart' button for product 1 at (292, 454) on xpath=//div[@class='product-action']/button >> nth=0
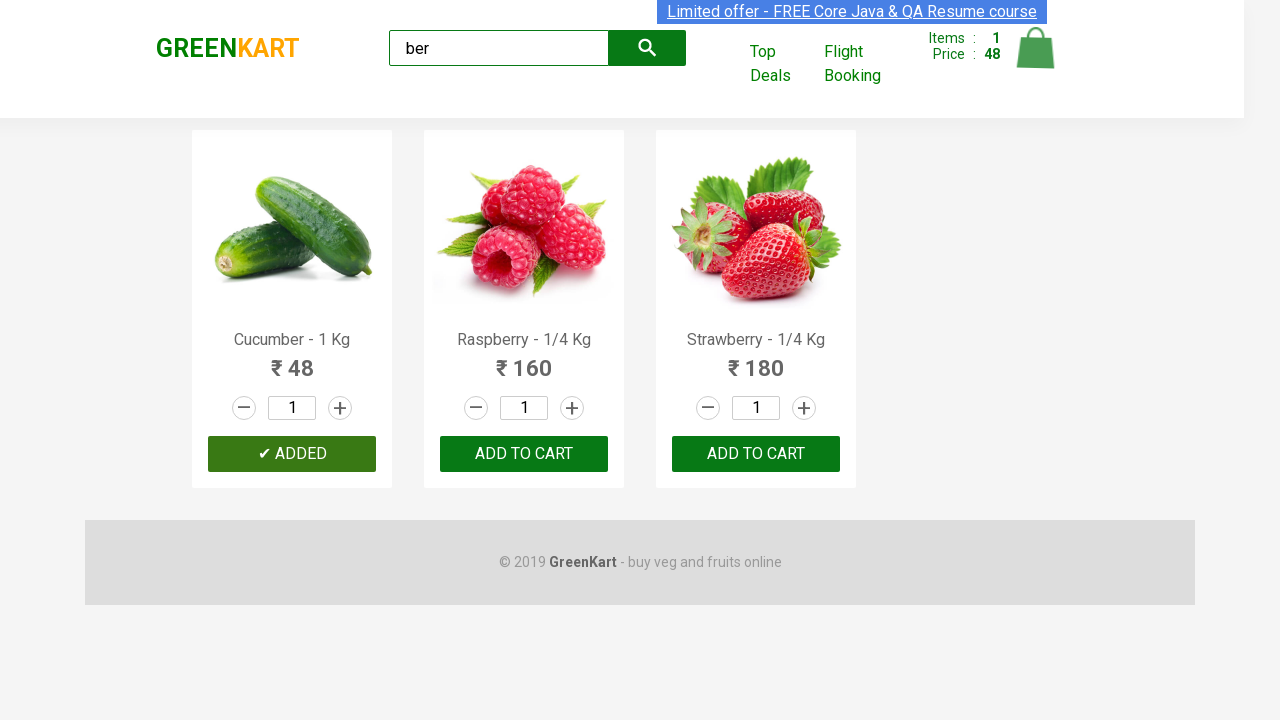

Clicked 'Add to Cart' button for product 2 at (524, 454) on xpath=//div[@class='product-action']/button >> nth=1
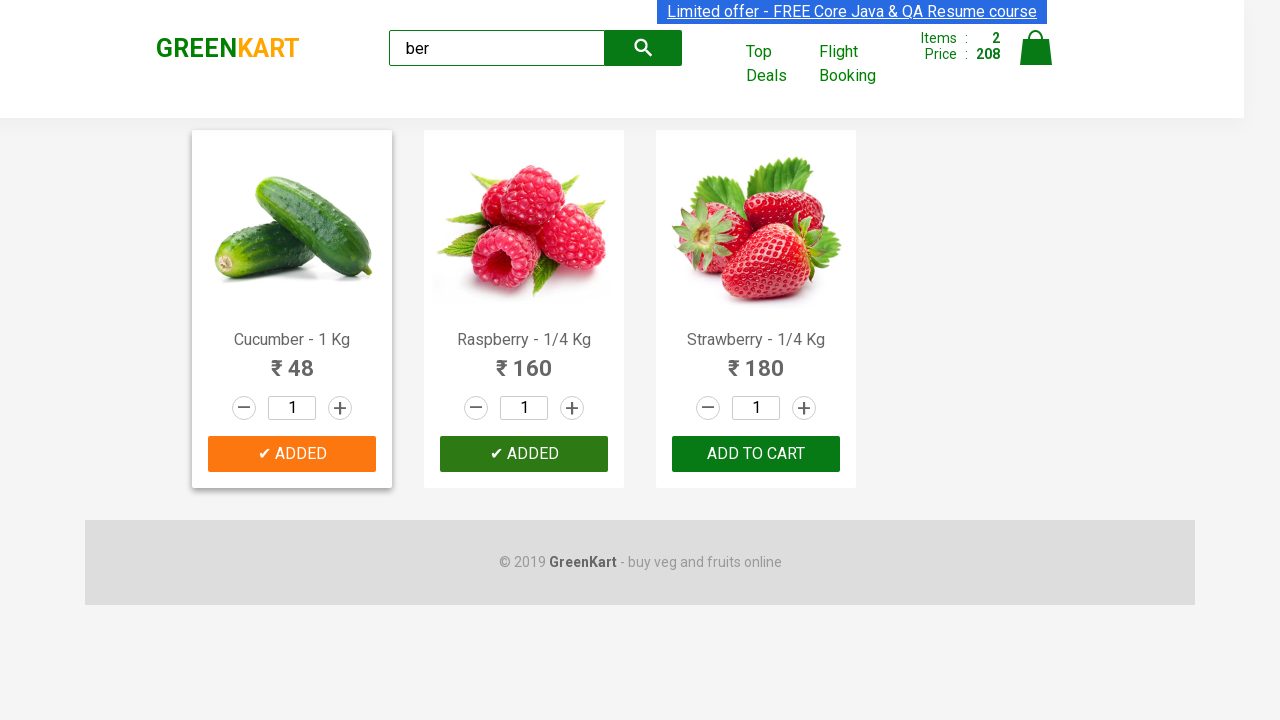

Clicked 'Add to Cart' button for product 3 at (756, 454) on xpath=//div[@class='product-action']/button >> nth=2
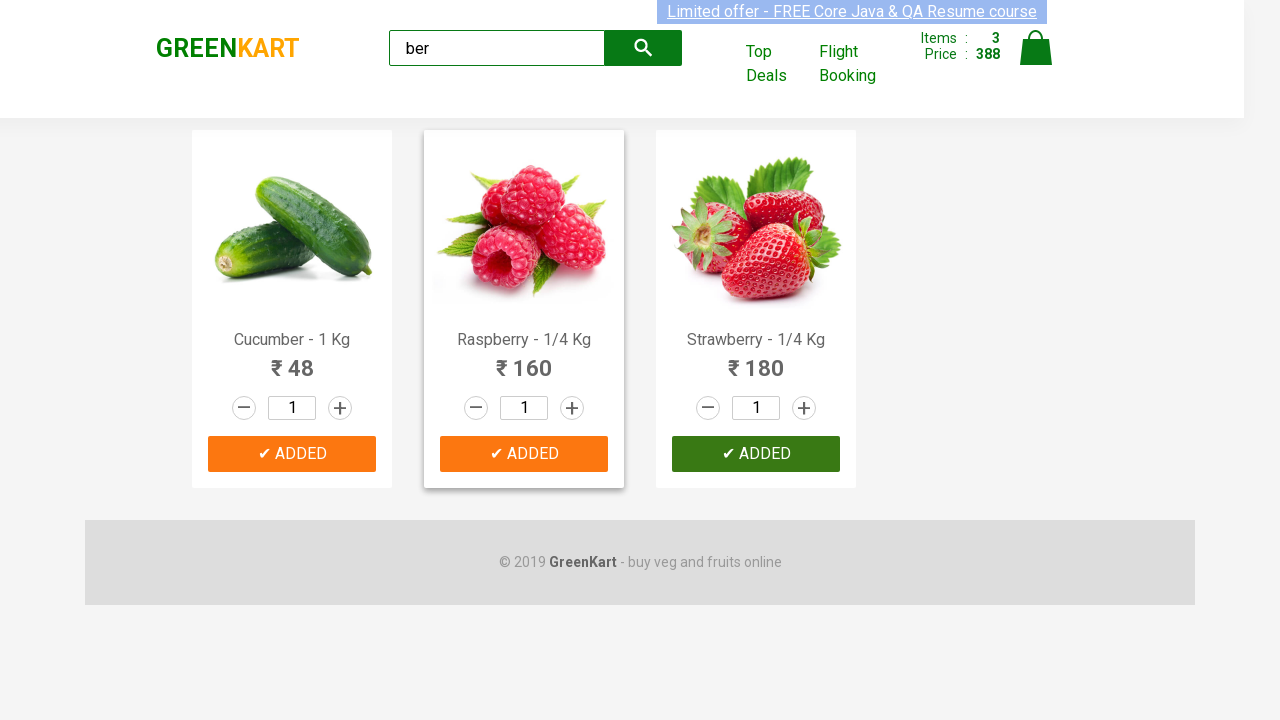

Clicked on cart icon to view shopping cart at (1036, 48) on img[alt='Cart']
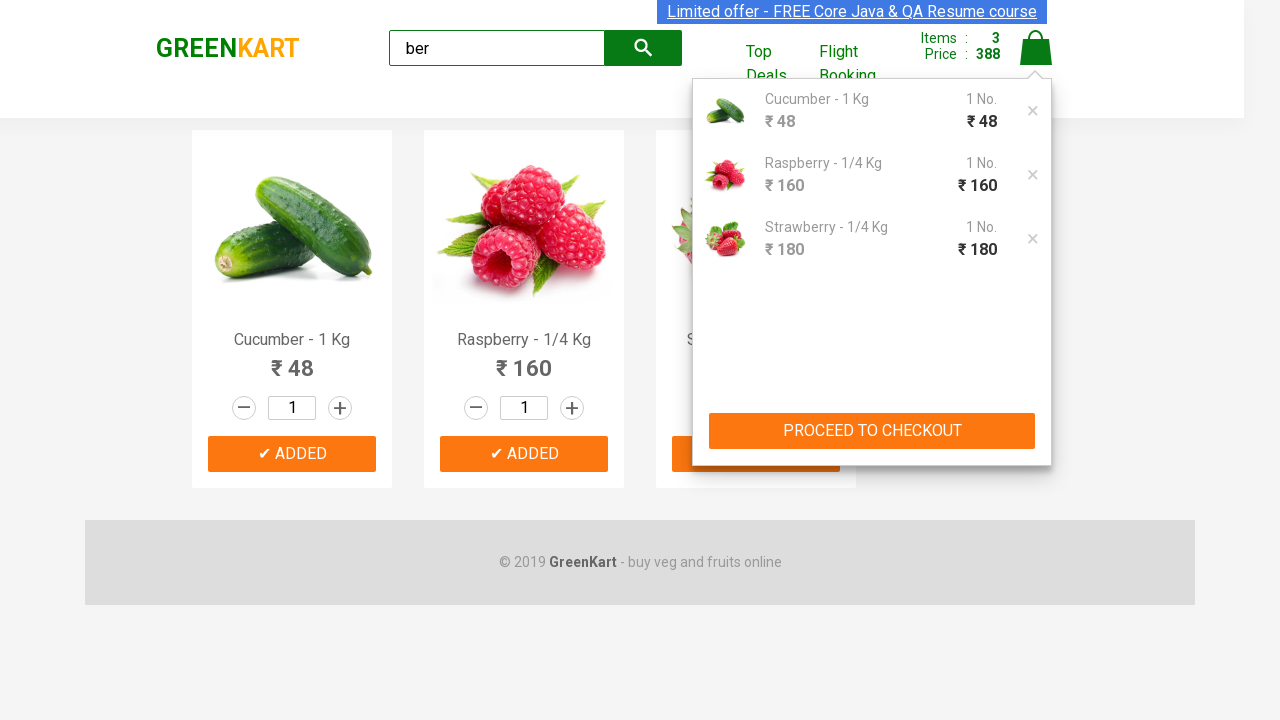

Clicked 'PROCEED TO CHECKOUT' button at (872, 431) on xpath=//button[text()='PROCEED TO CHECKOUT']
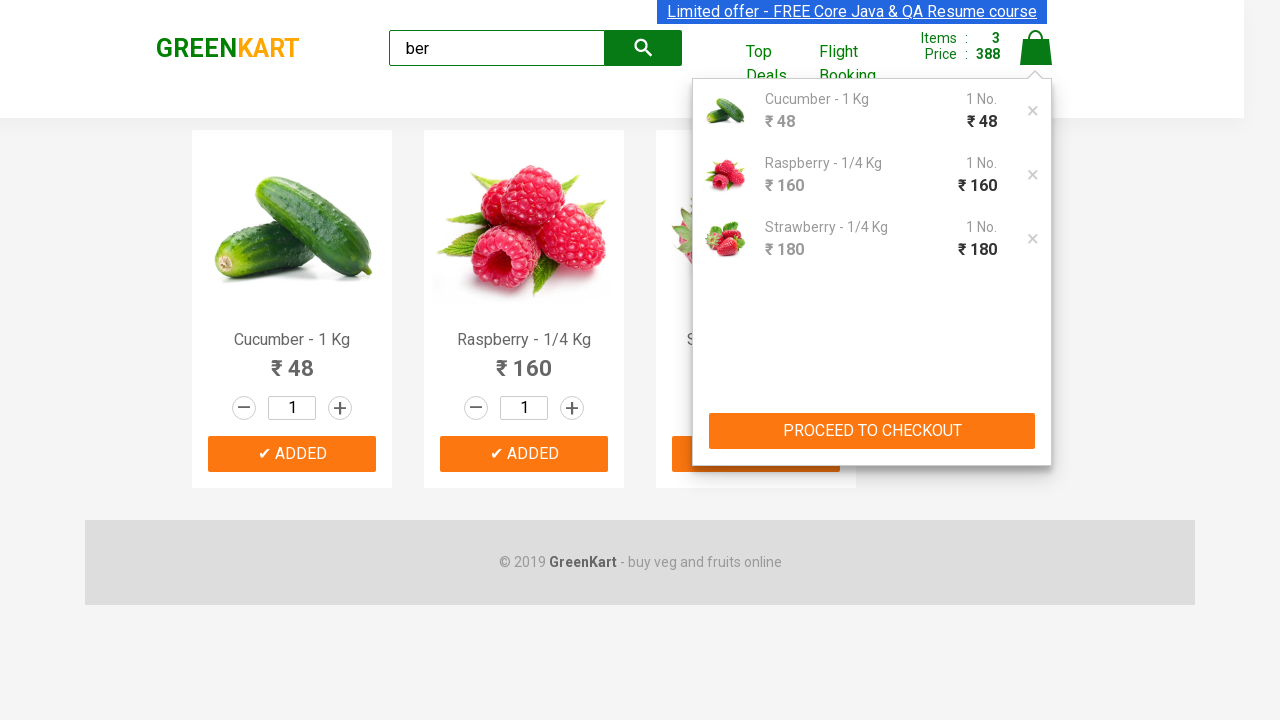

Checkout page loaded with promo code field visible
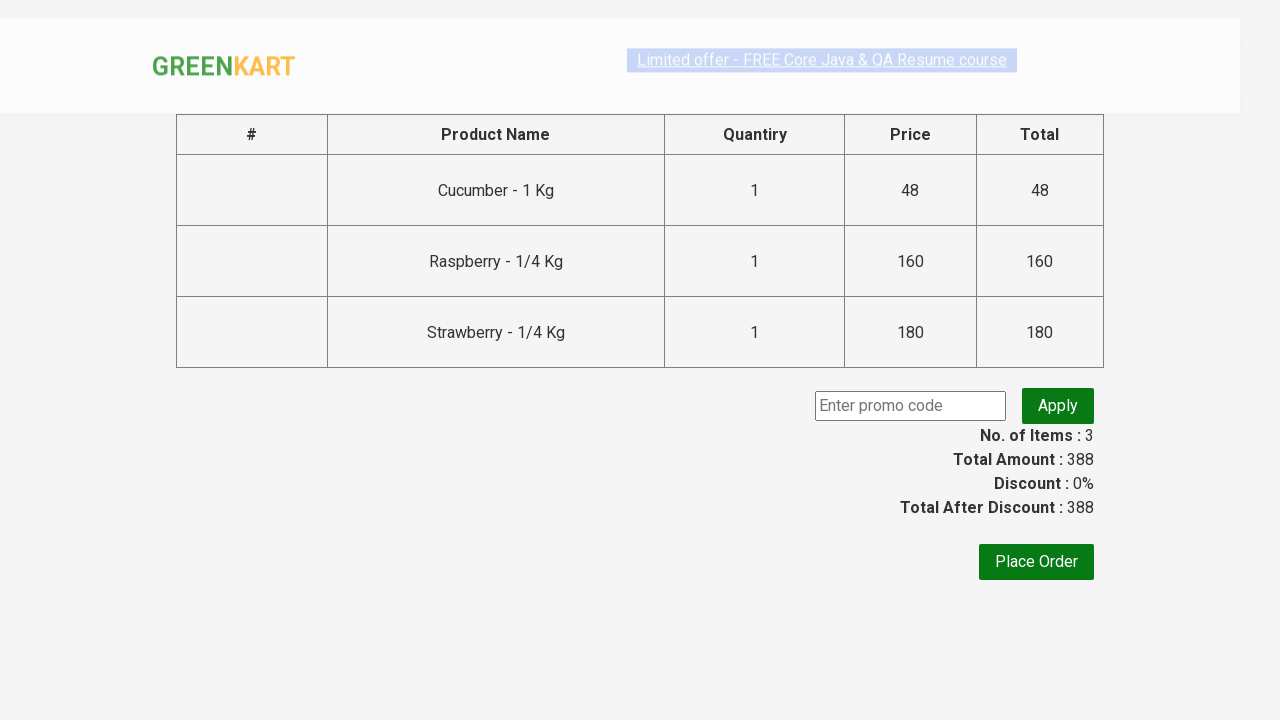

Entered promo code 'rahulshettyacademy' in the promo code field on .promoCode
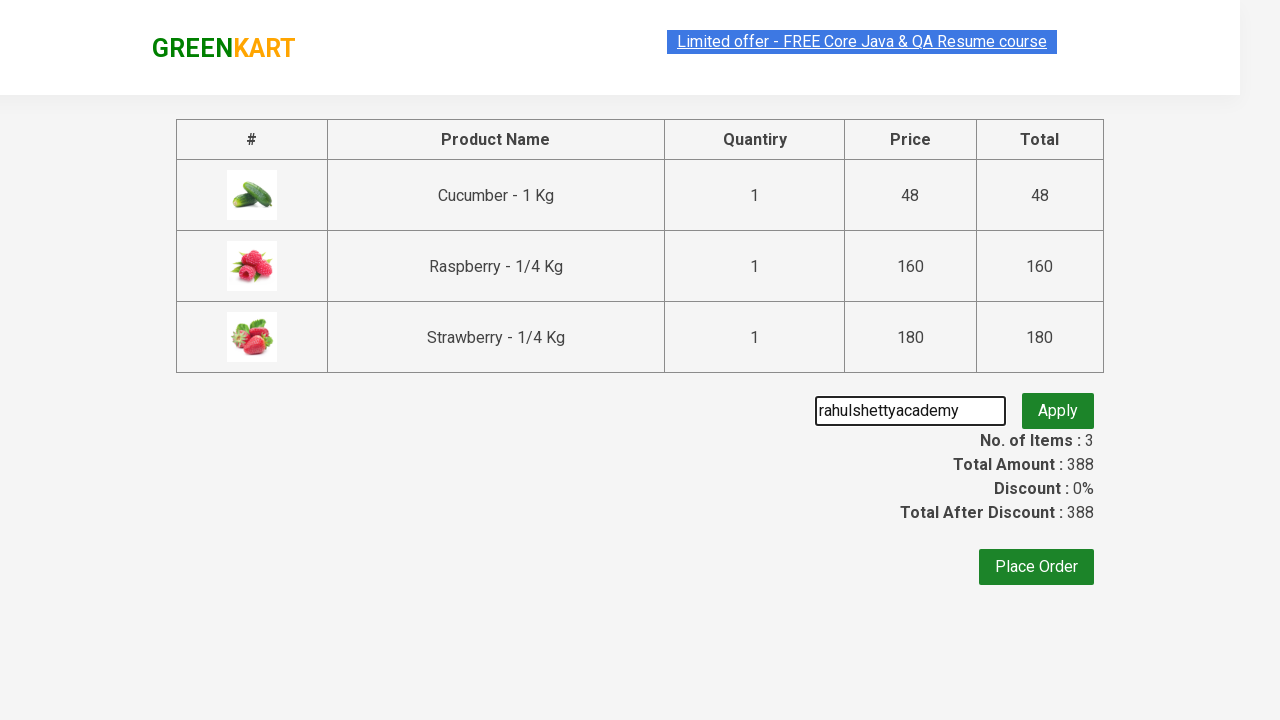

Clicked apply promo button to apply the discount code at (1058, 406) on .promoBtn
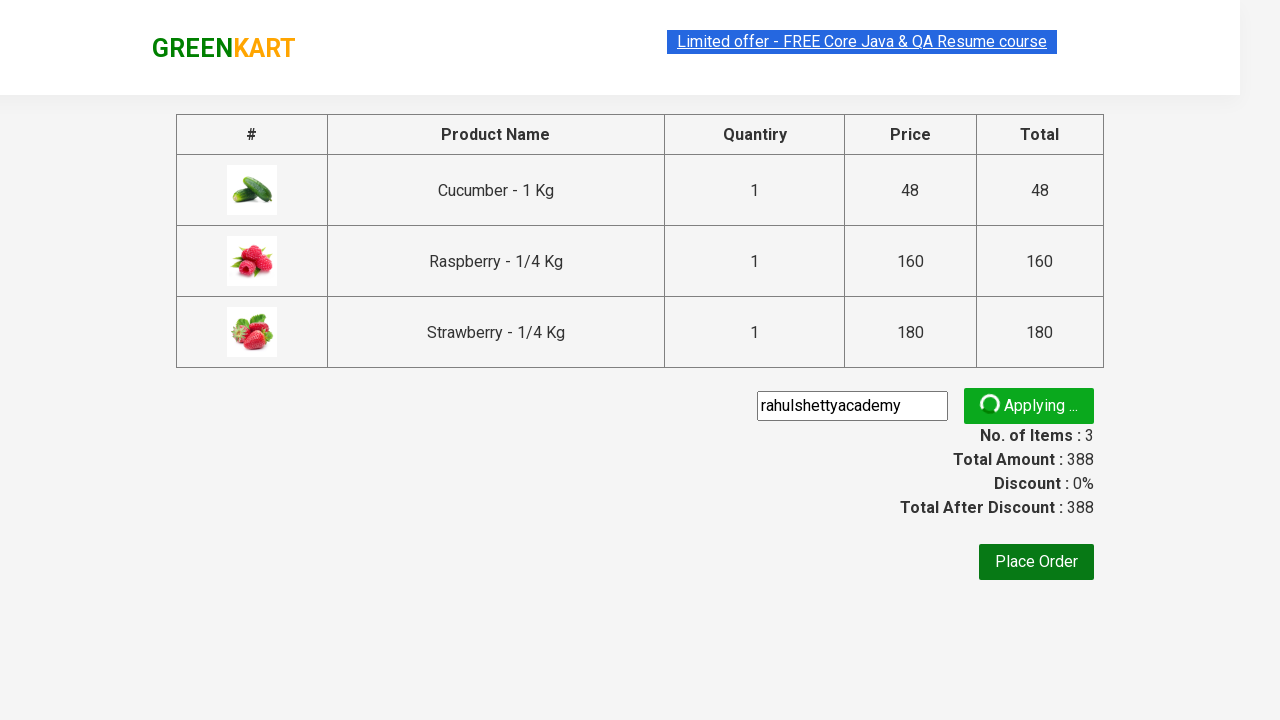

Promo info section appeared after applying the discount code
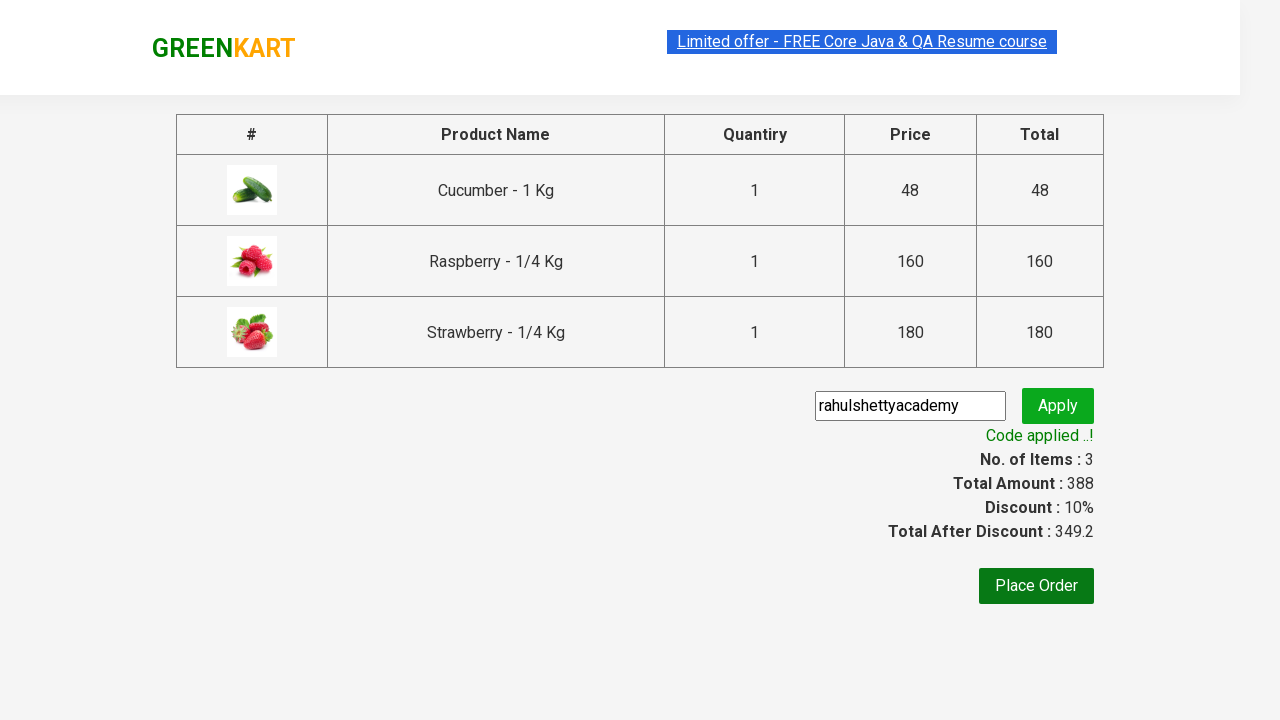

Verified that discount was successfully applied and promo info is visible
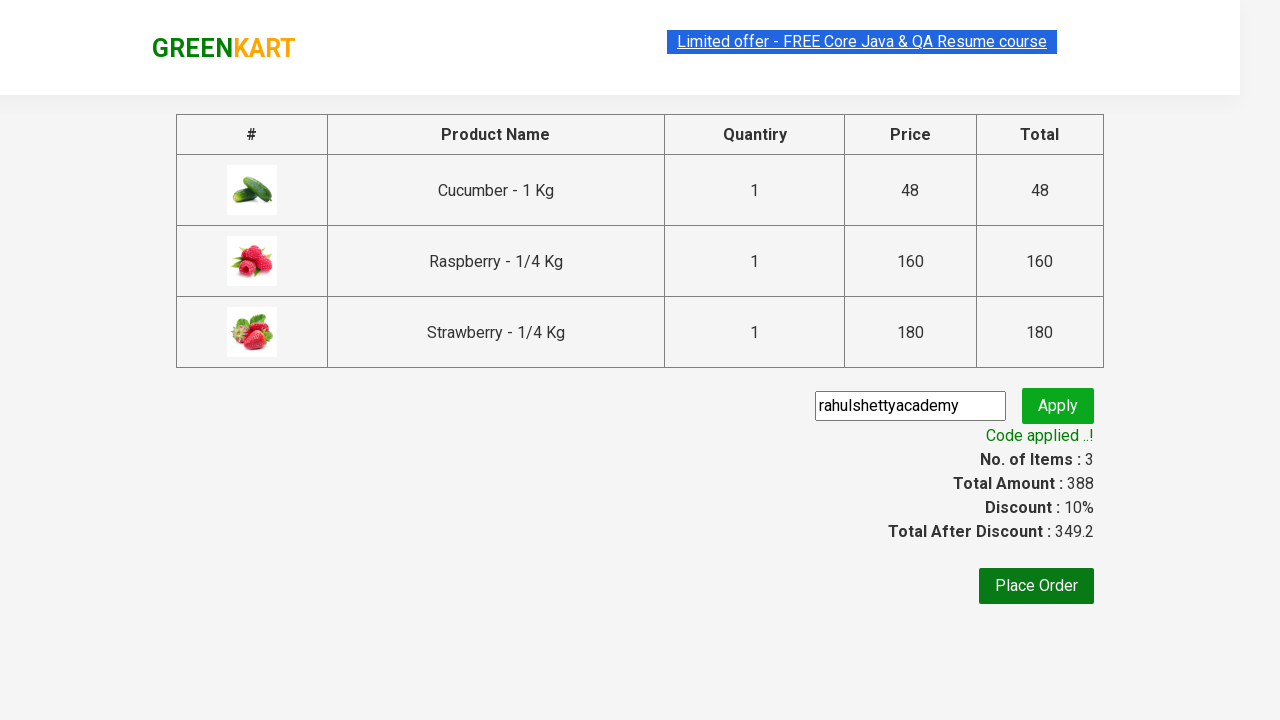

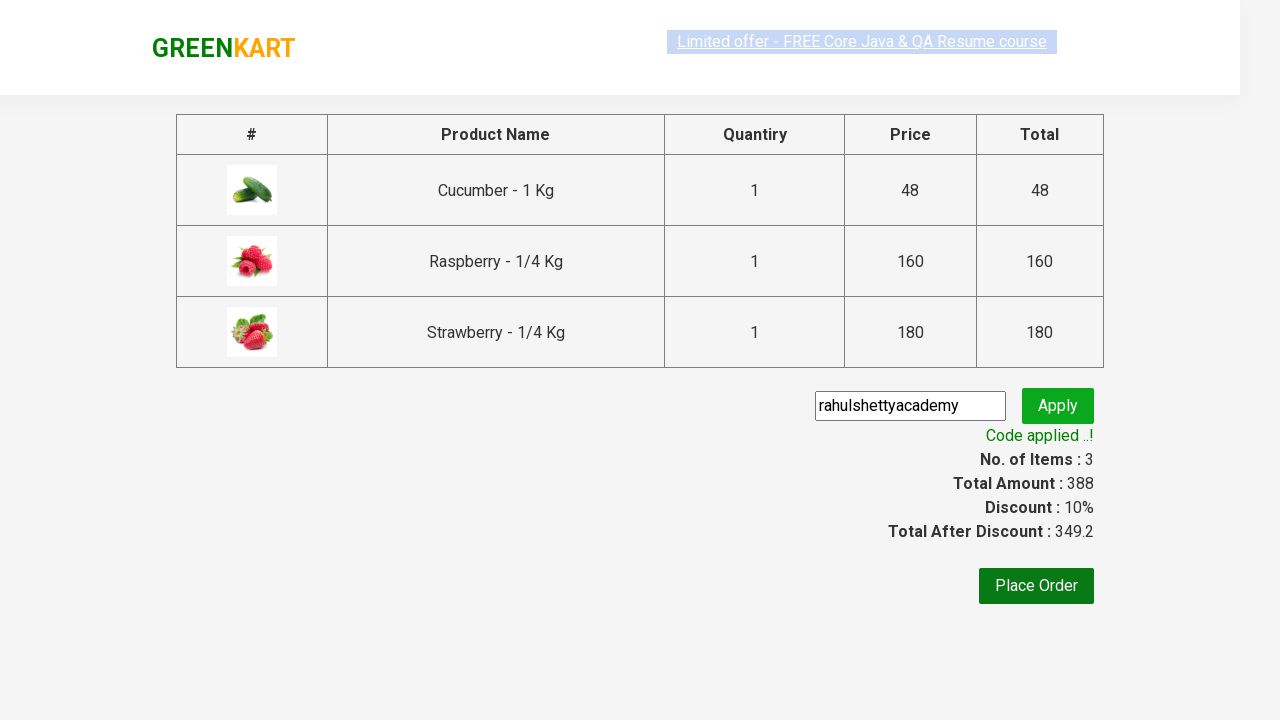